Unit test that searches for 'pycon' on Python.org and verifies results are found

Starting URL: http://www.python.org

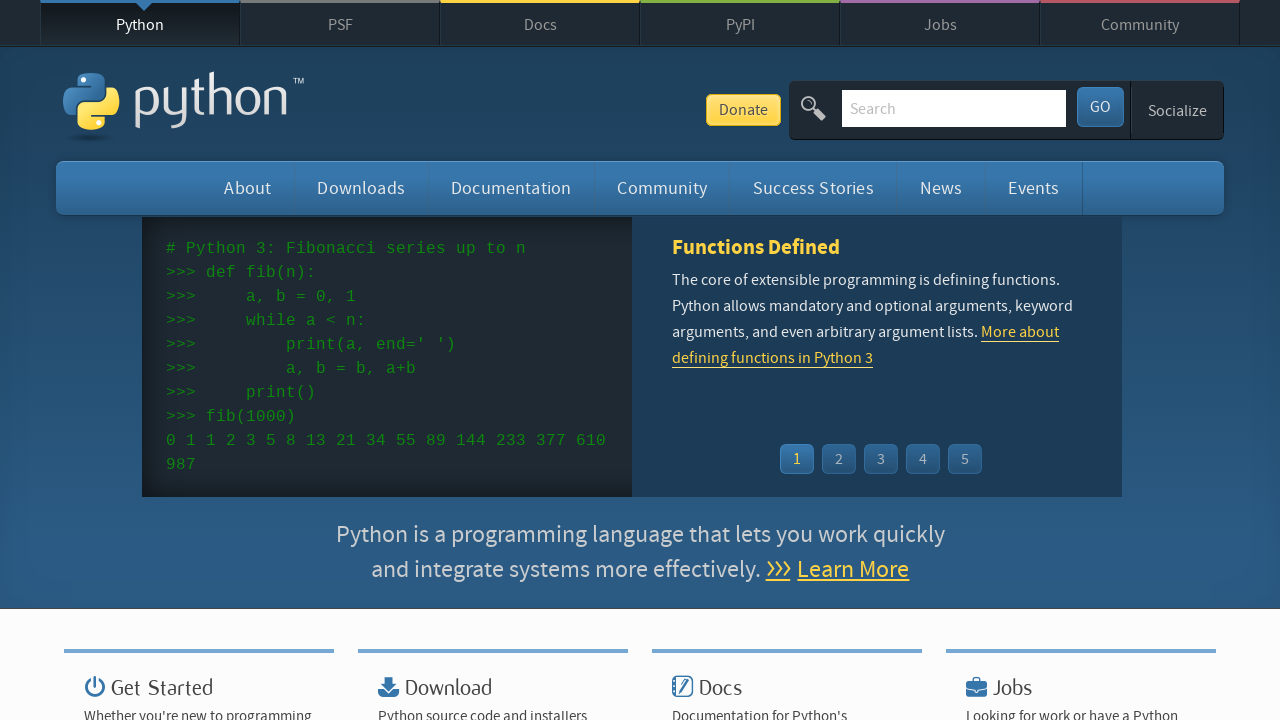

Located search input field on Python.org
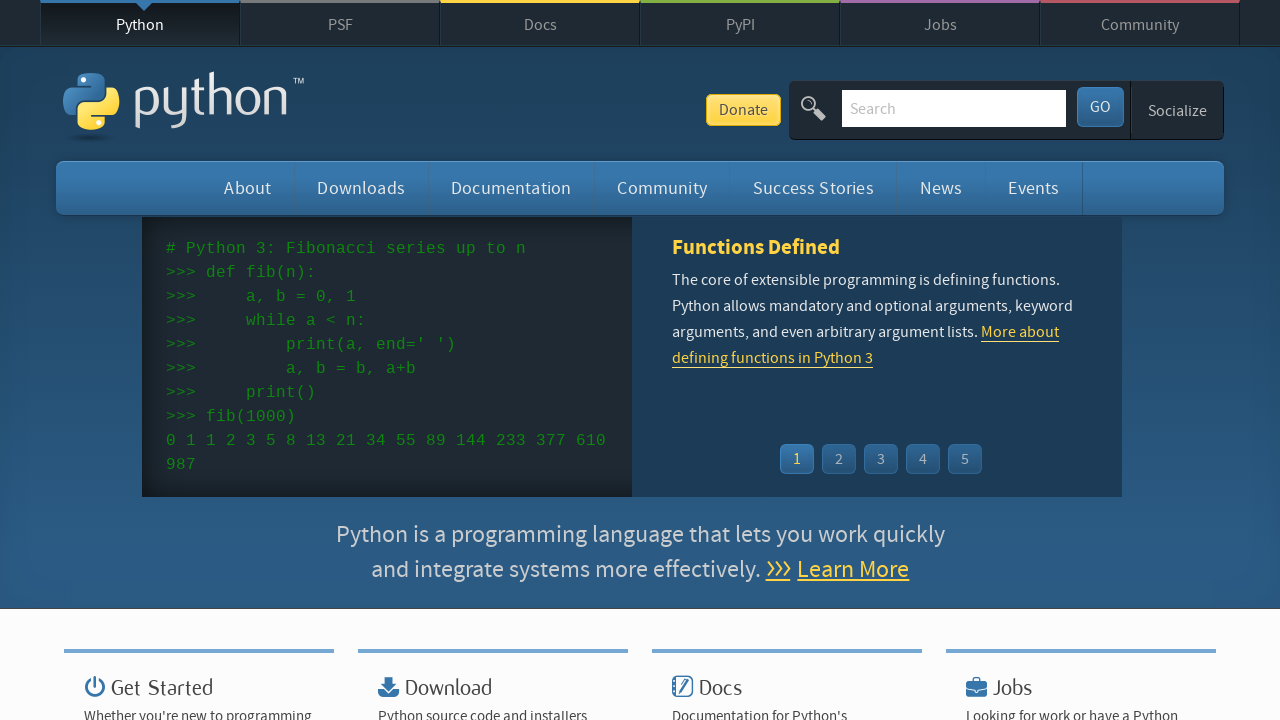

Filled search field with 'pycon' on input[name='q']
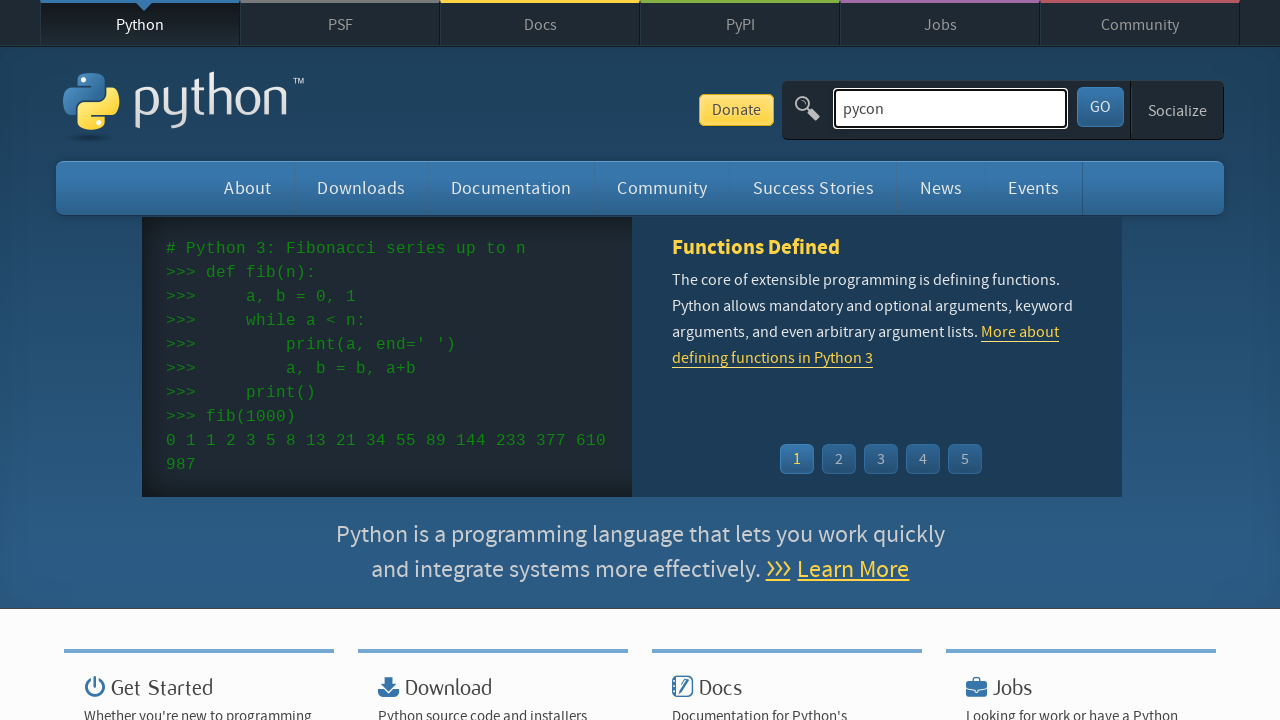

Pressed Enter to submit search for 'pycon' on input[name='q']
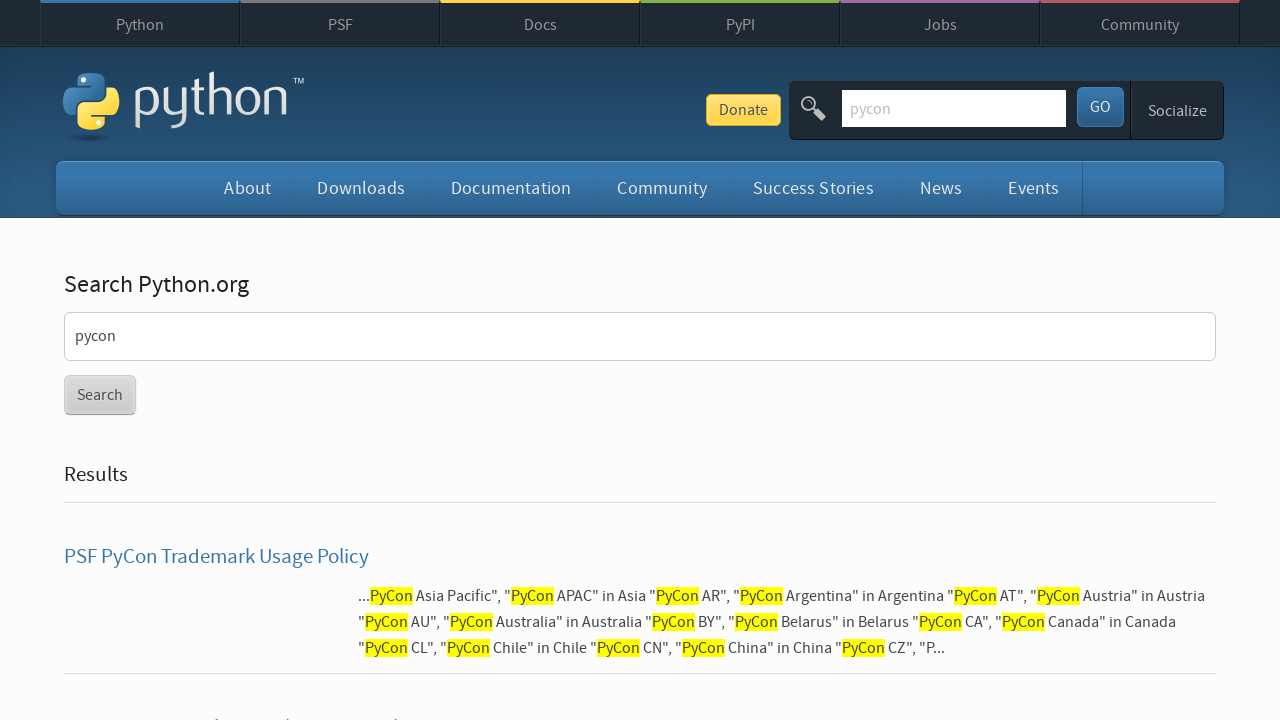

Search results page loaded successfully
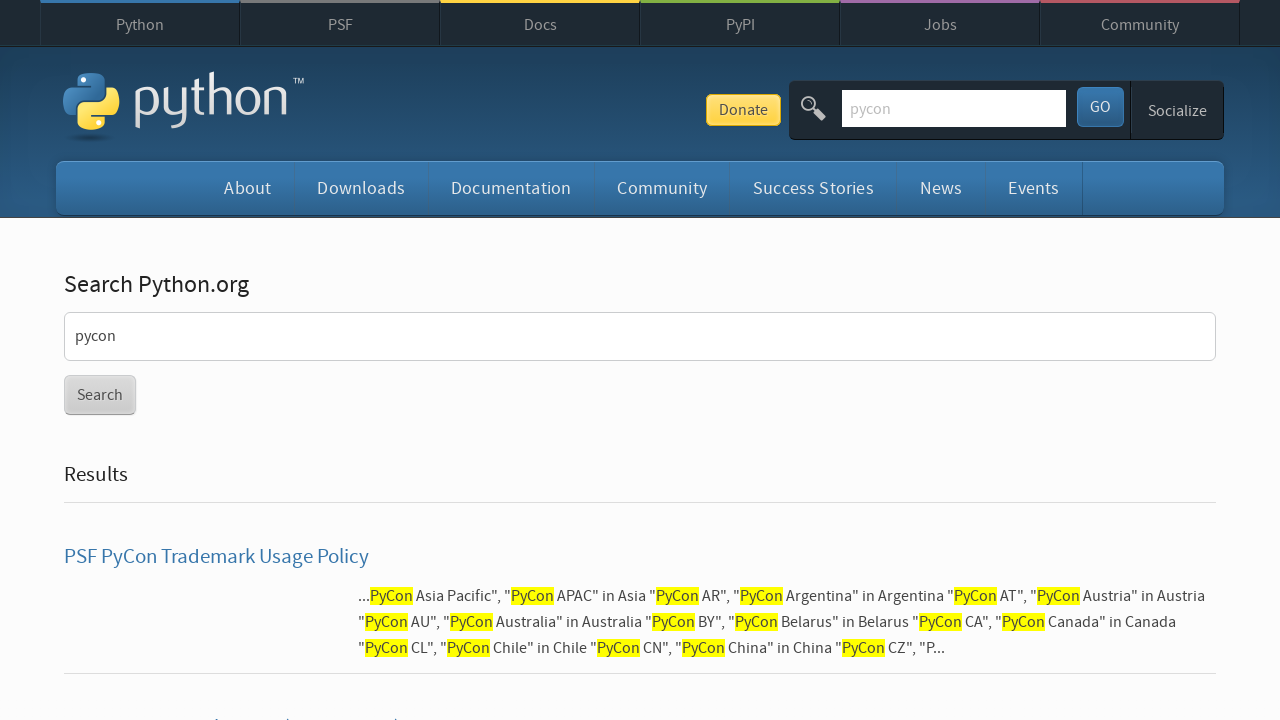

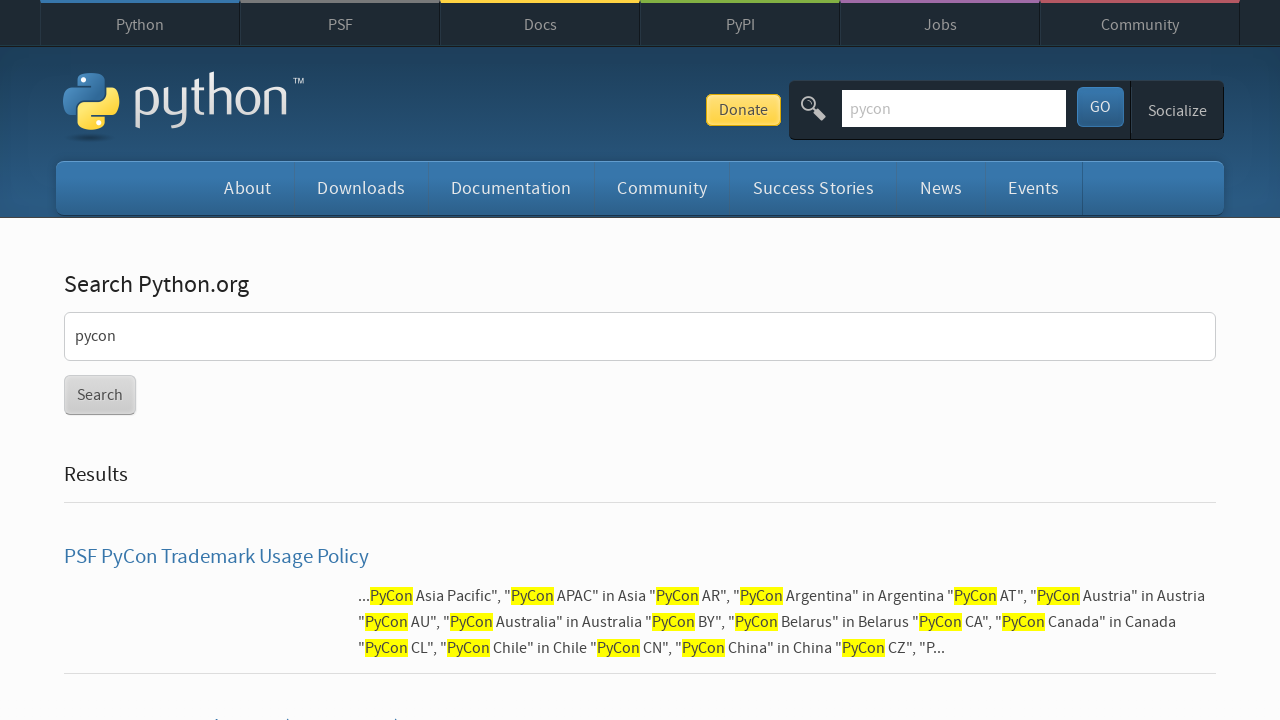